Tests handling of a confirmation dialog by clicking a button to trigger the alert and then accepting it

Starting URL: https://www.techlearn.in/code/confirmation-dialog-box/

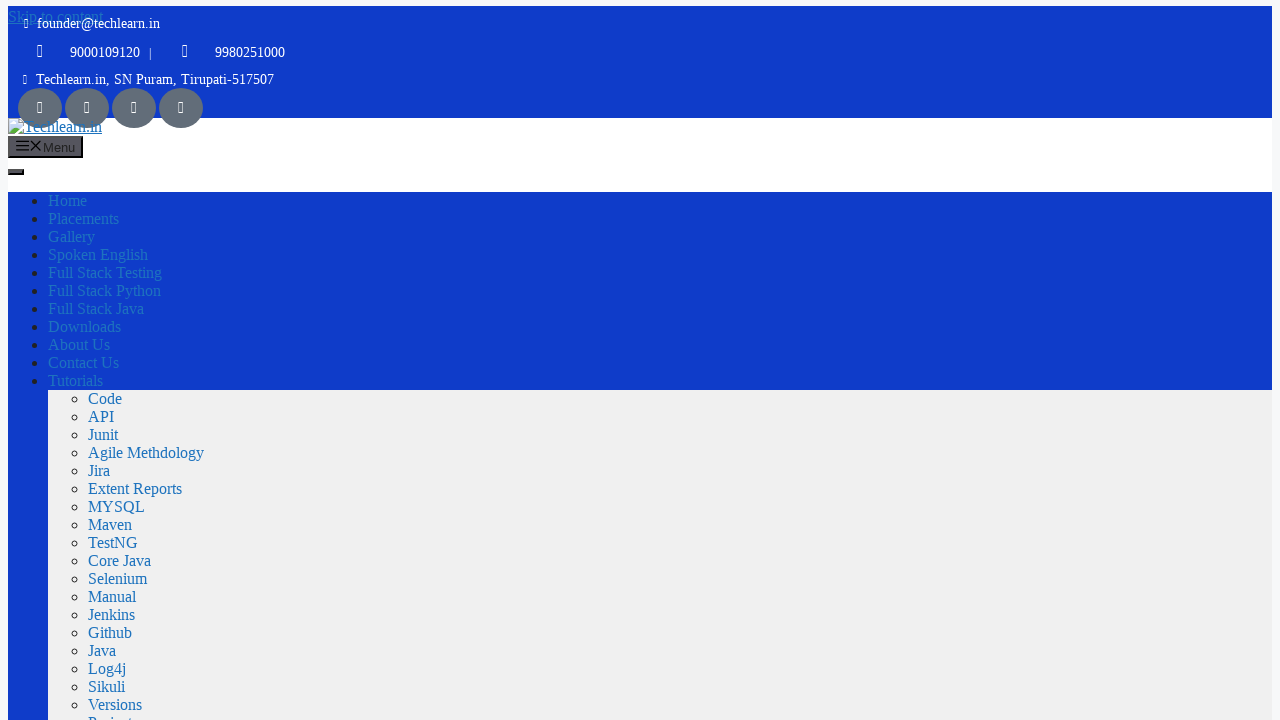

Clicked button to trigger alert dialog at (31, 361) on button[onclick='myFunction()']
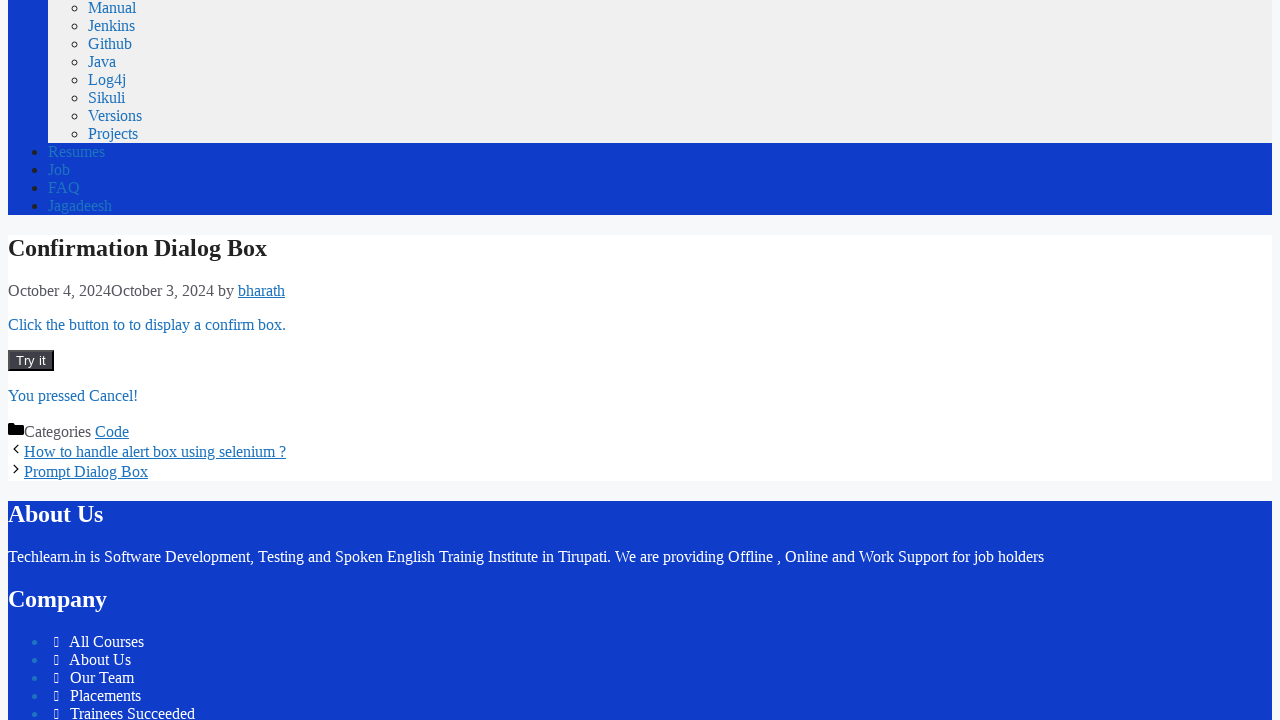

Set up dialog handler to accept alerts
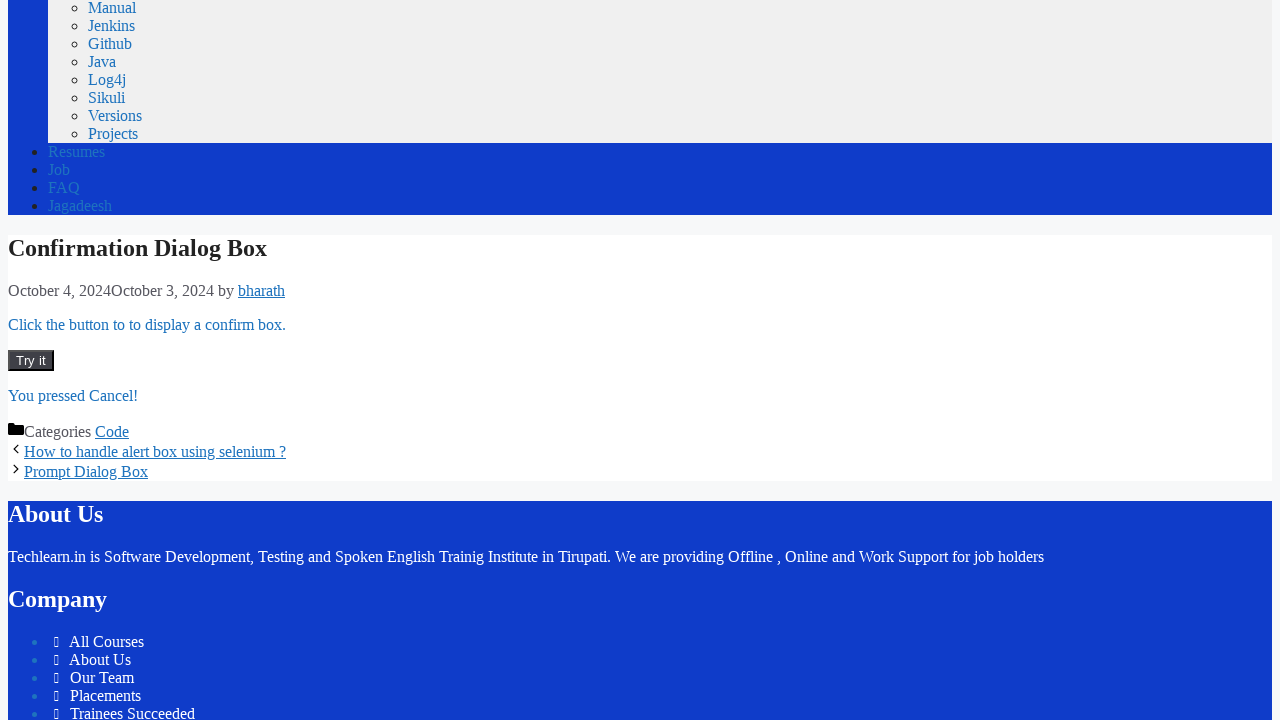

Waited for dialog handling to complete
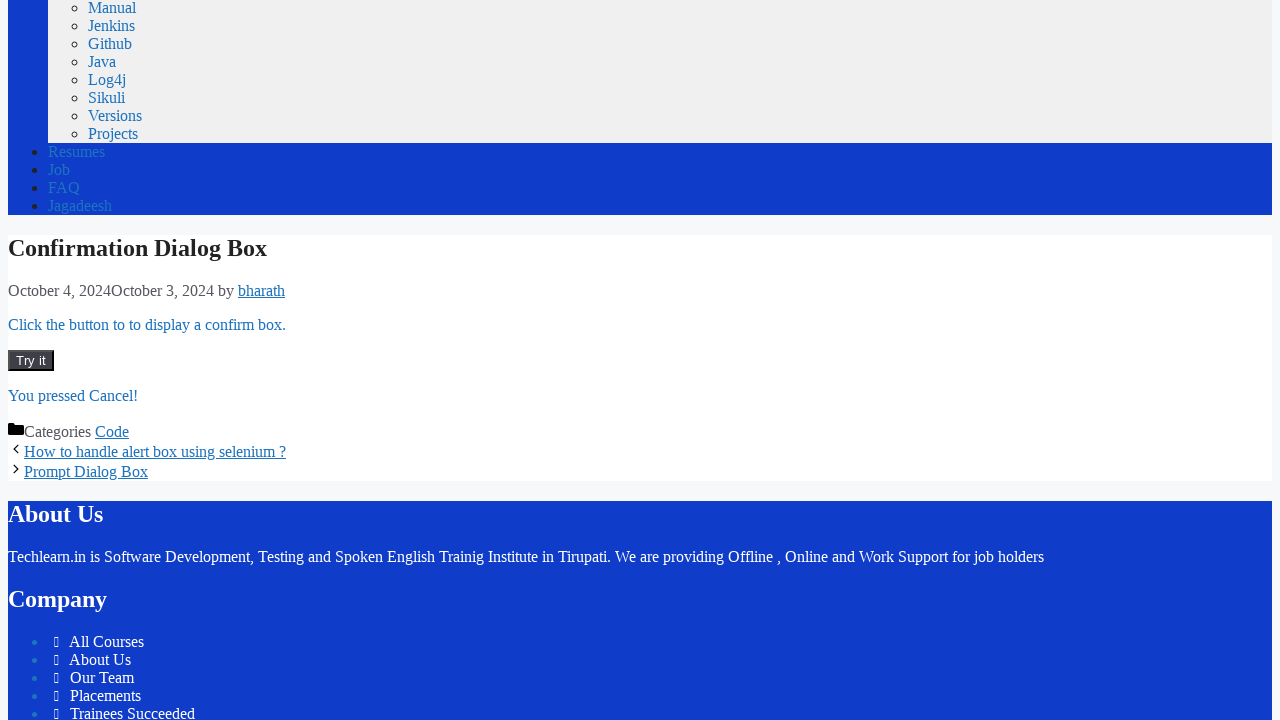

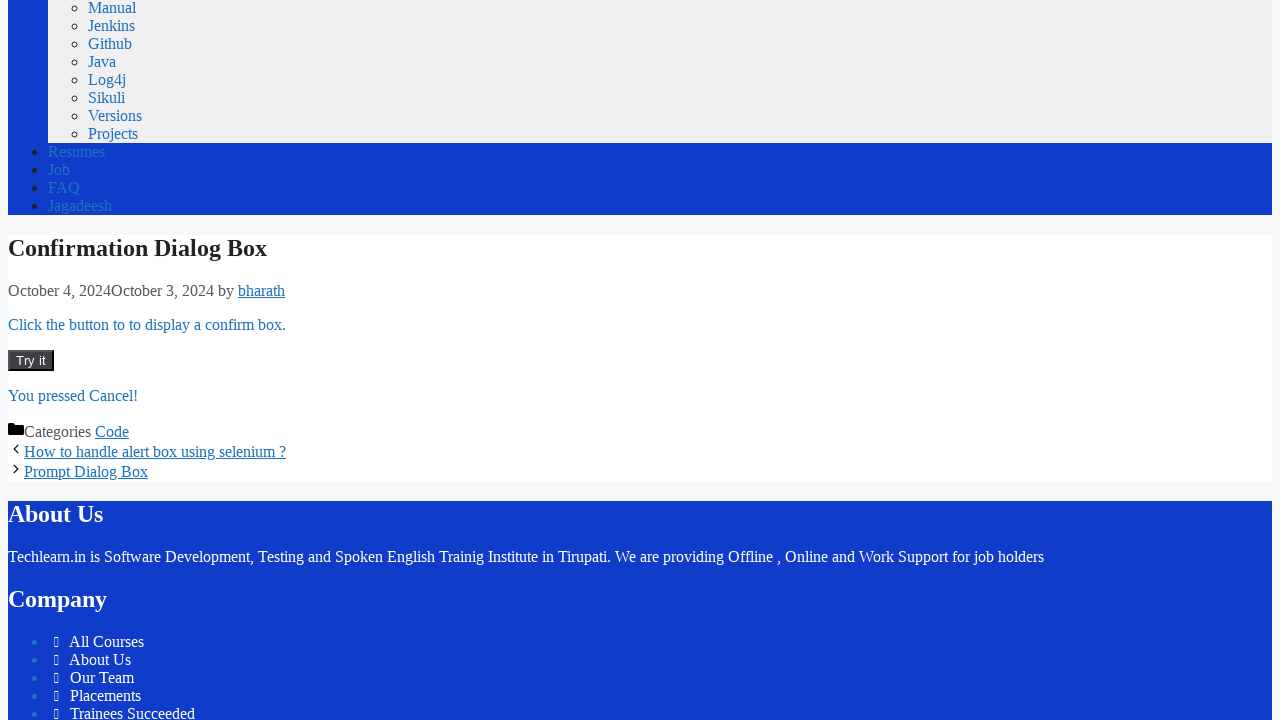